Tests that a todo item is removed when an empty text string is entered during editing

Starting URL: https://demo.playwright.dev/todomvc

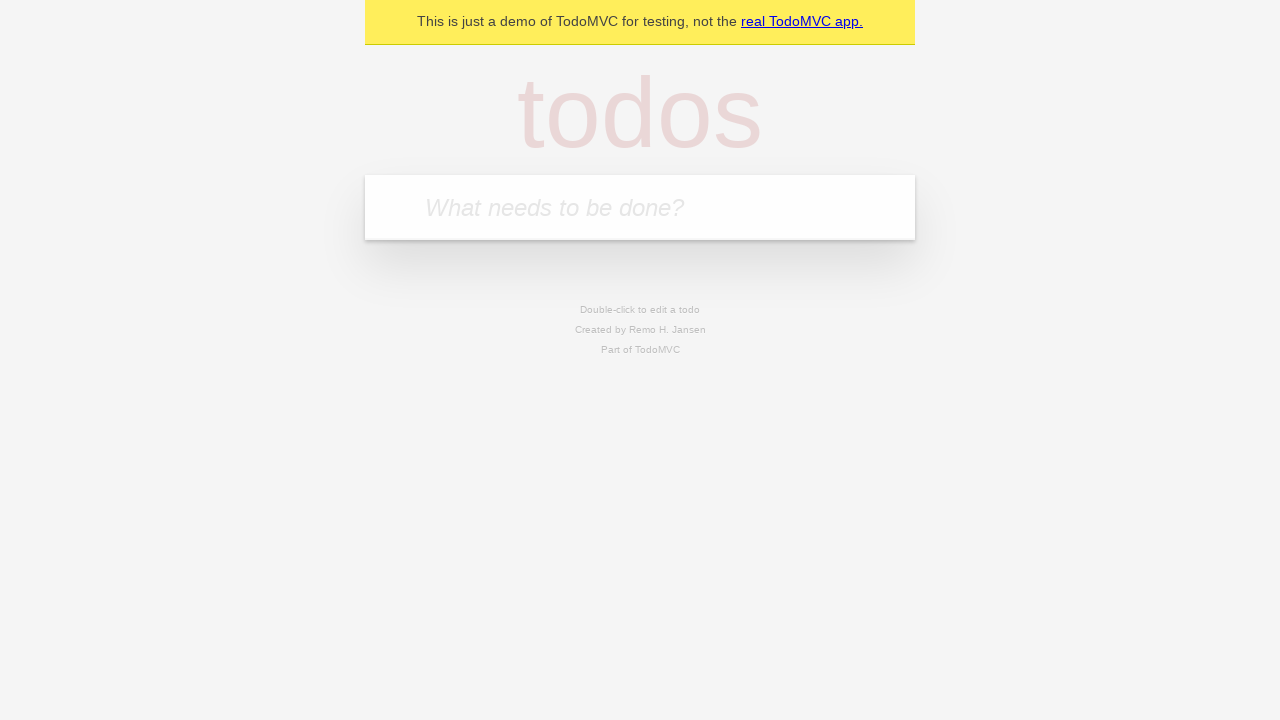

Filled todo input with 'buy some cheese' on internal:attr=[placeholder="What needs to be done?"i]
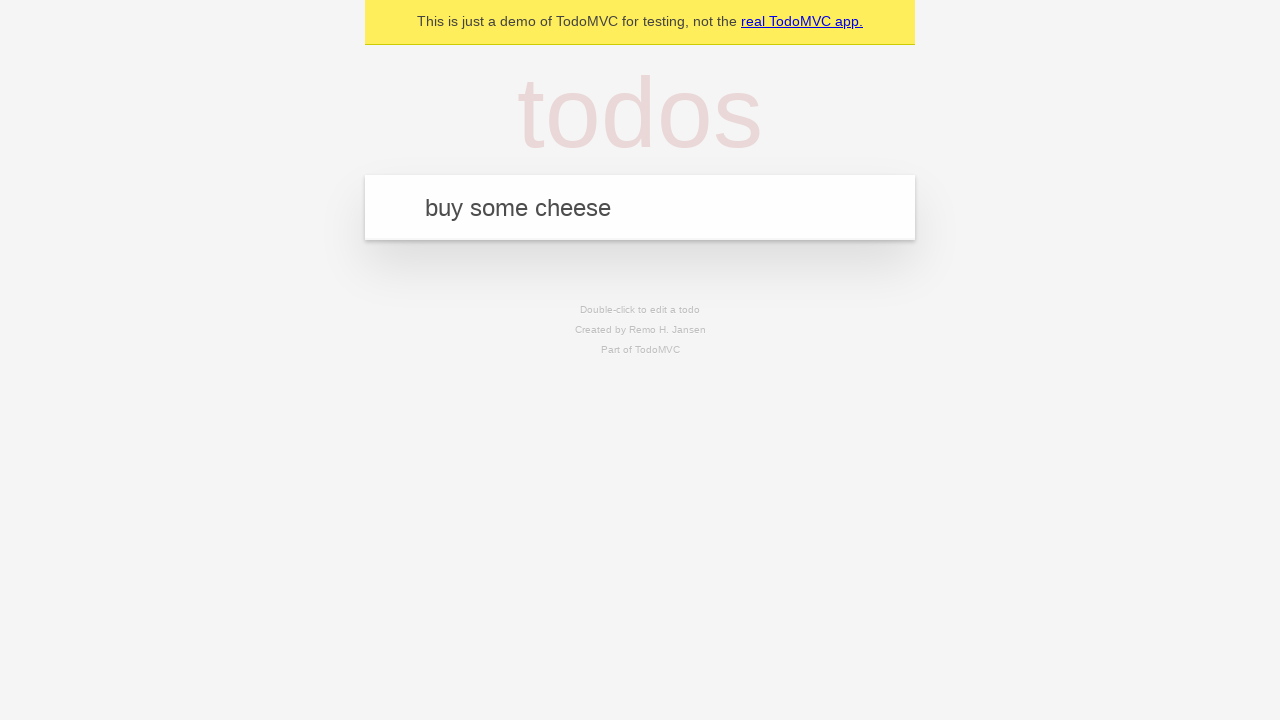

Pressed Enter to add first todo item on internal:attr=[placeholder="What needs to be done?"i]
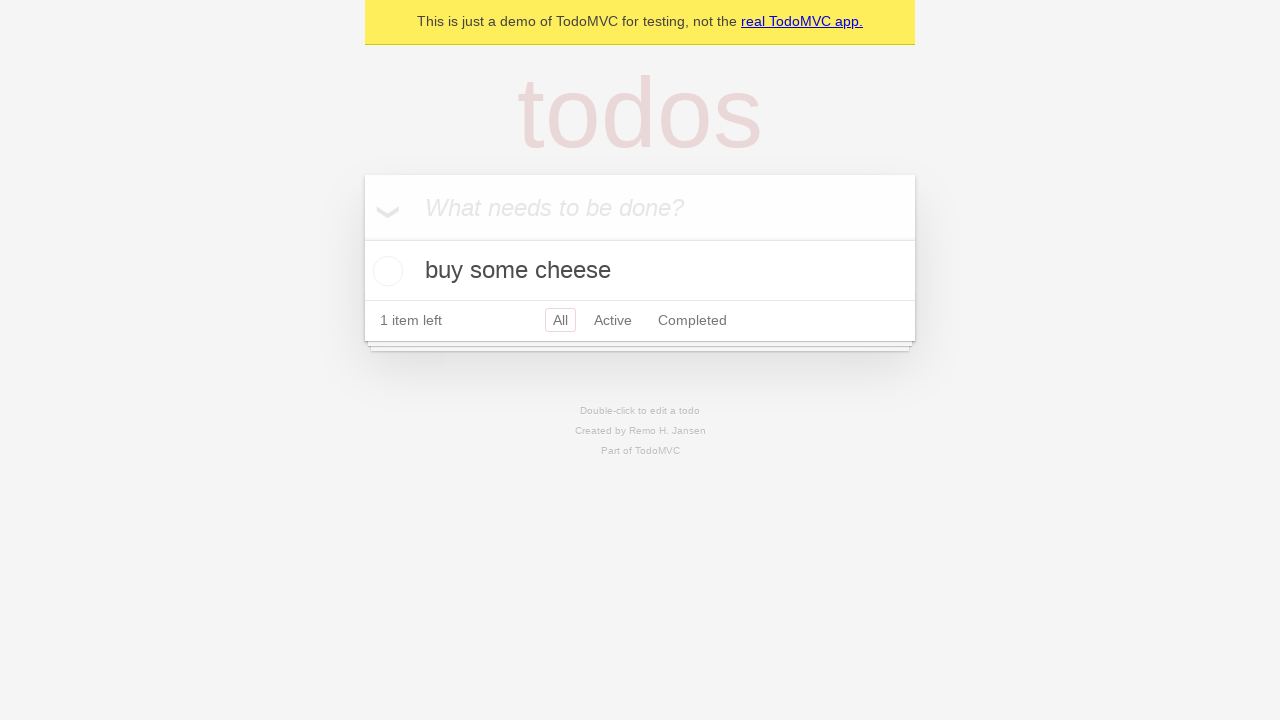

Filled todo input with 'feed the cat' on internal:attr=[placeholder="What needs to be done?"i]
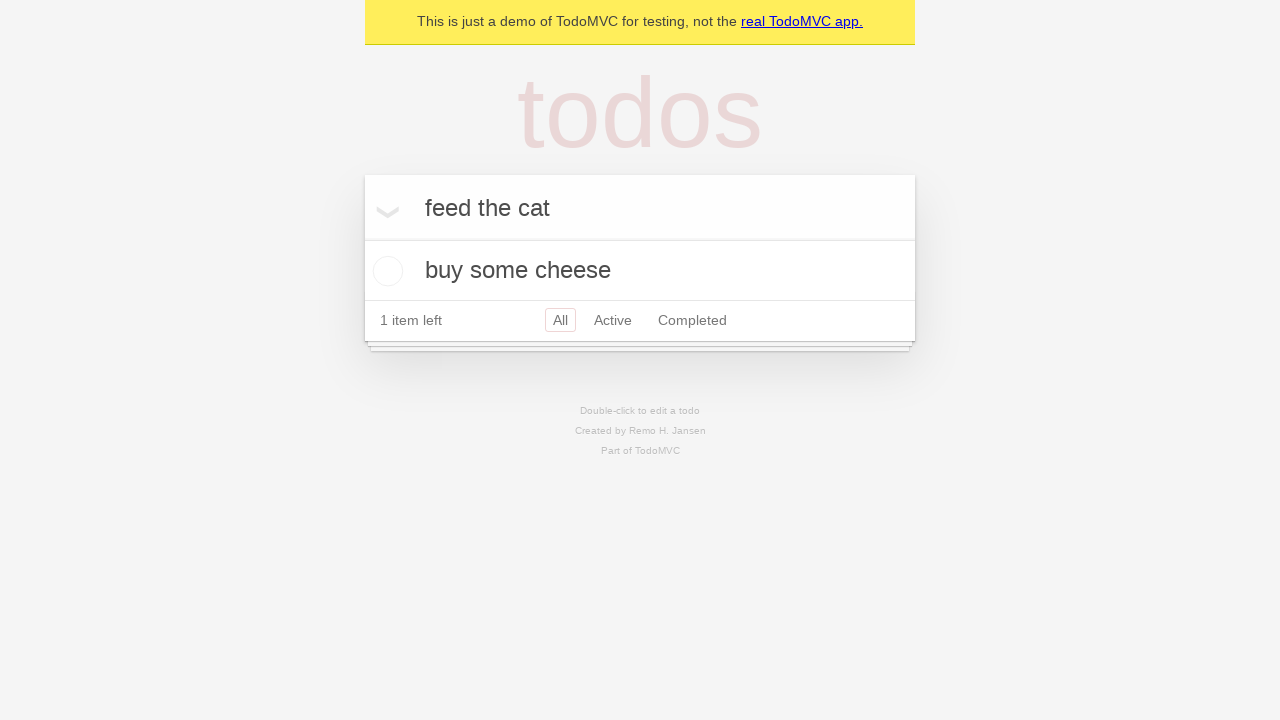

Pressed Enter to add second todo item on internal:attr=[placeholder="What needs to be done?"i]
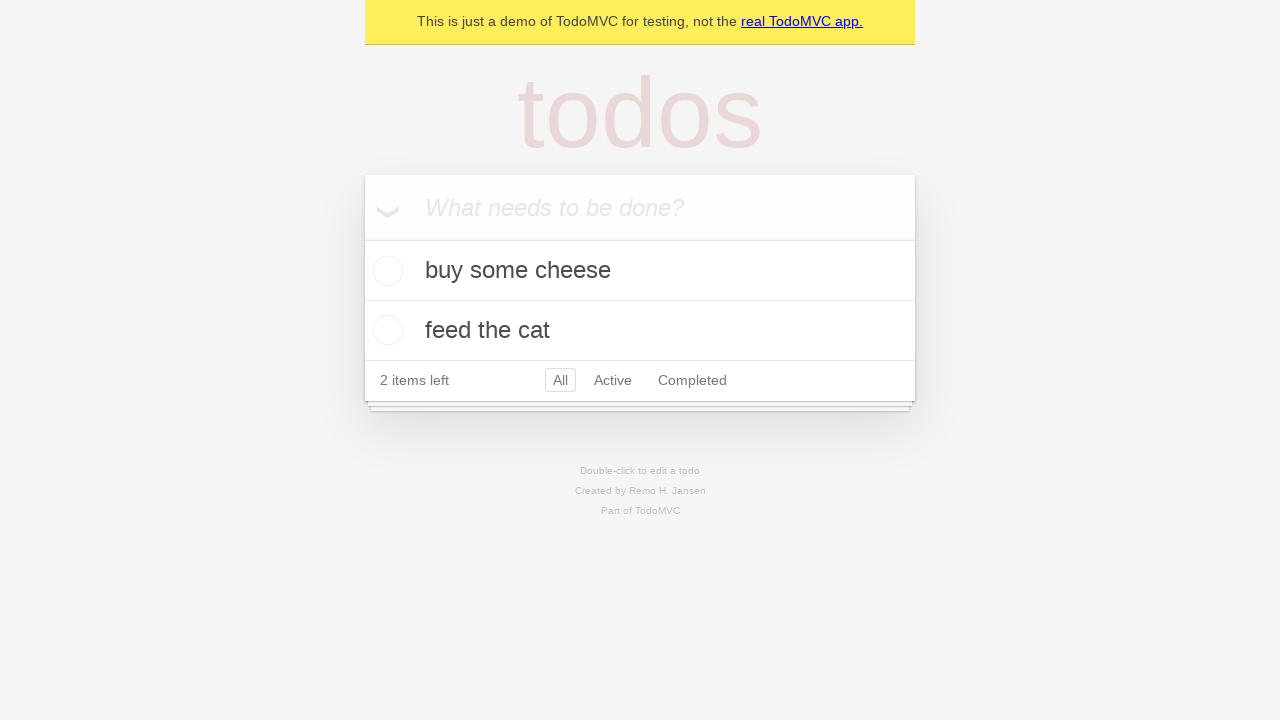

Filled todo input with 'book a doctors appointment' on internal:attr=[placeholder="What needs to be done?"i]
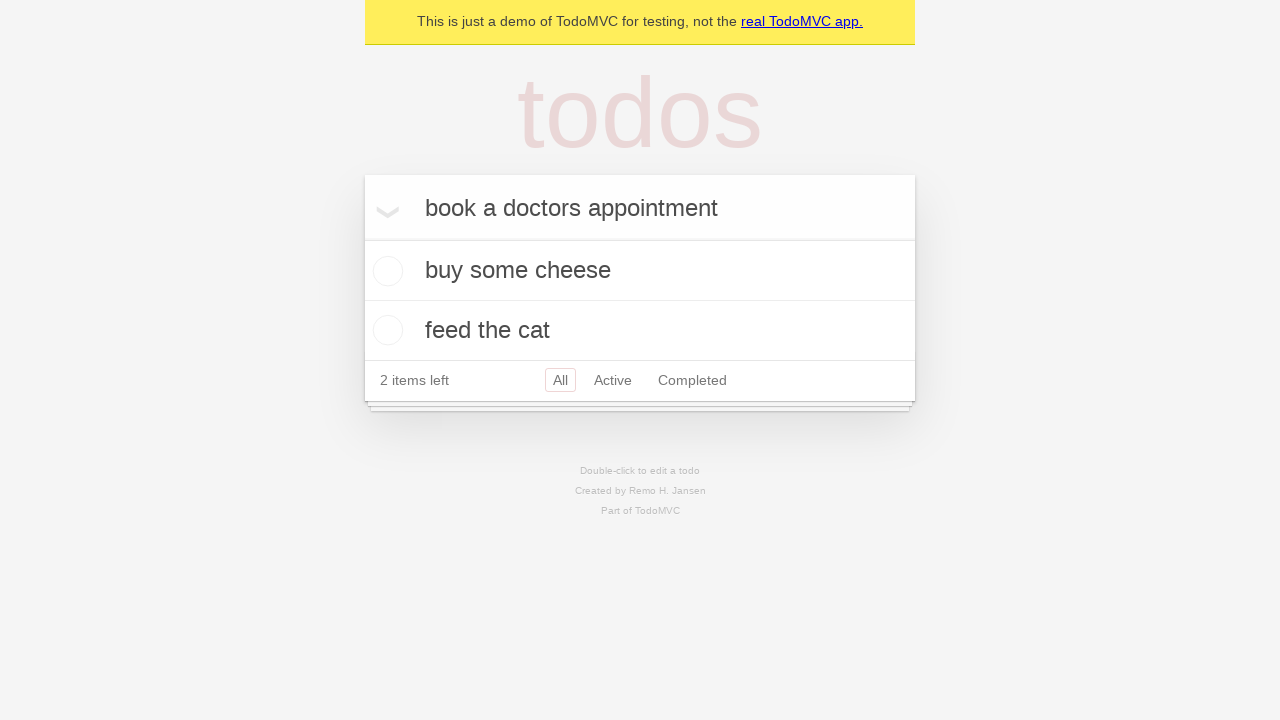

Pressed Enter to add third todo item on internal:attr=[placeholder="What needs to be done?"i]
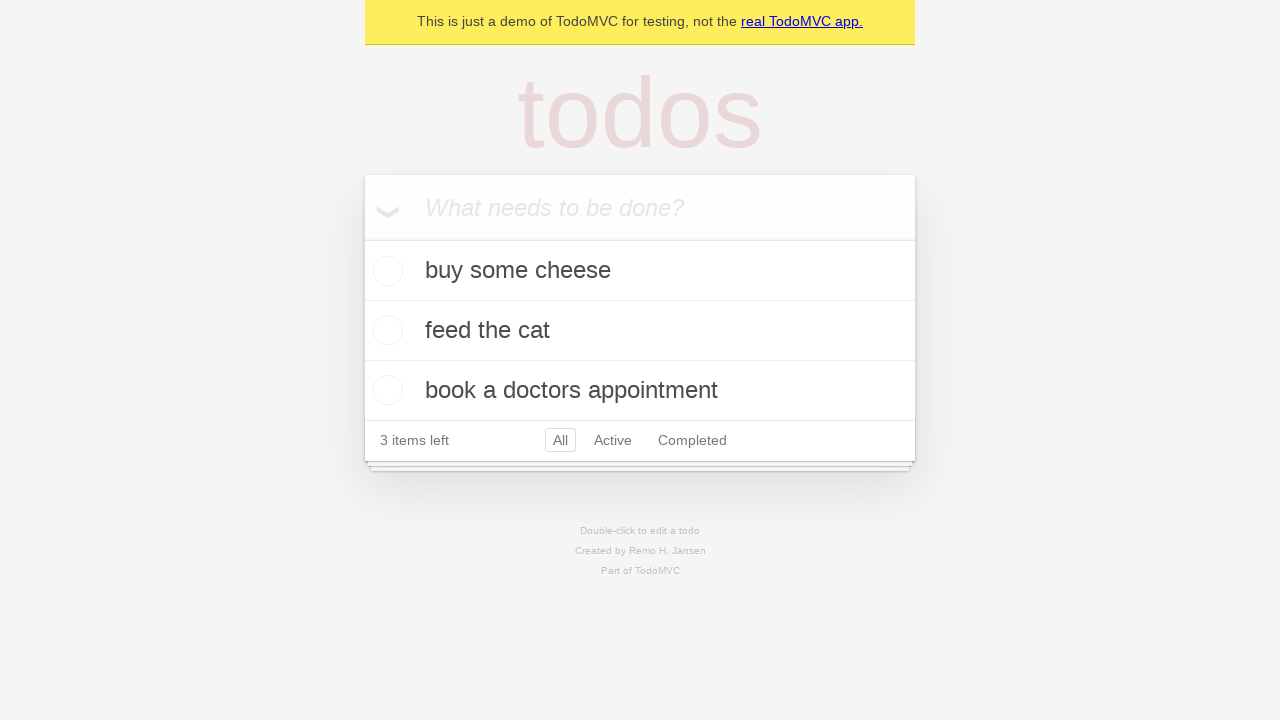

Double-clicked second todo item to enter edit mode at (640, 331) on internal:testid=[data-testid="todo-item"s] >> nth=1
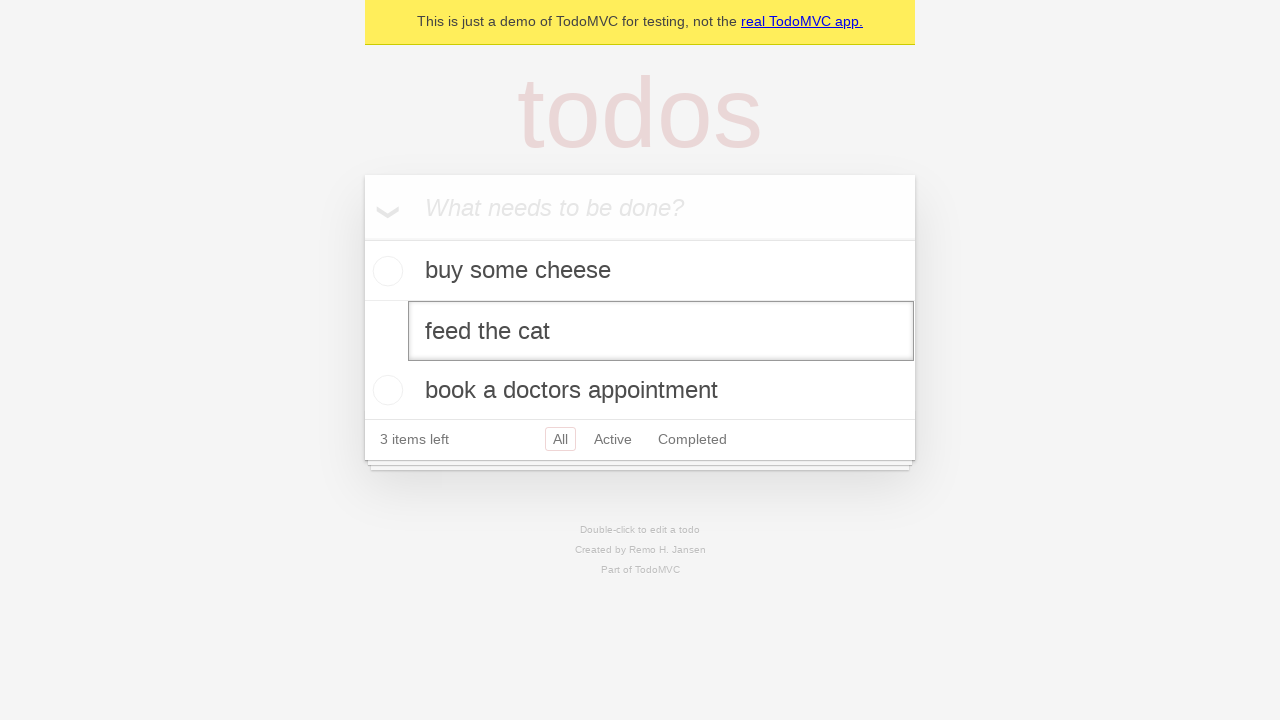

Cleared text in edit field by filling with empty string on internal:testid=[data-testid="todo-item"s] >> nth=1 >> internal:role=textbox[nam
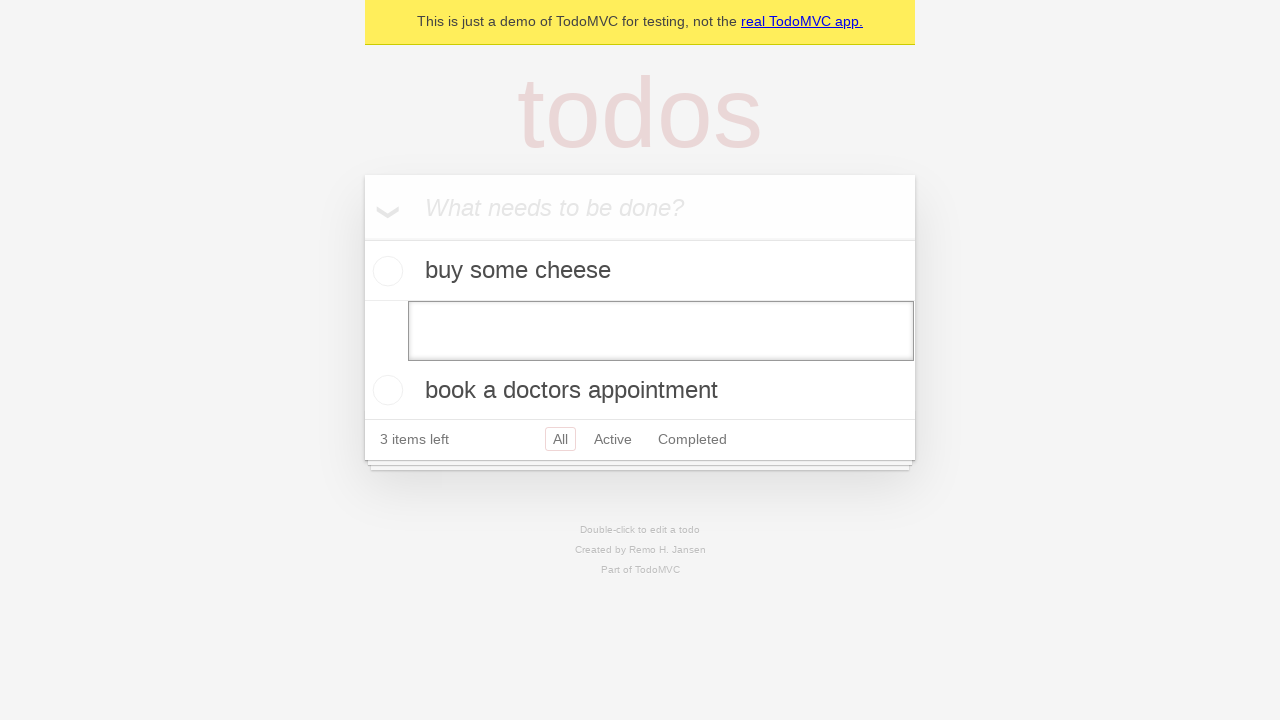

Pressed Enter to confirm edit with empty text, removing the todo item on internal:testid=[data-testid="todo-item"s] >> nth=1 >> internal:role=textbox[nam
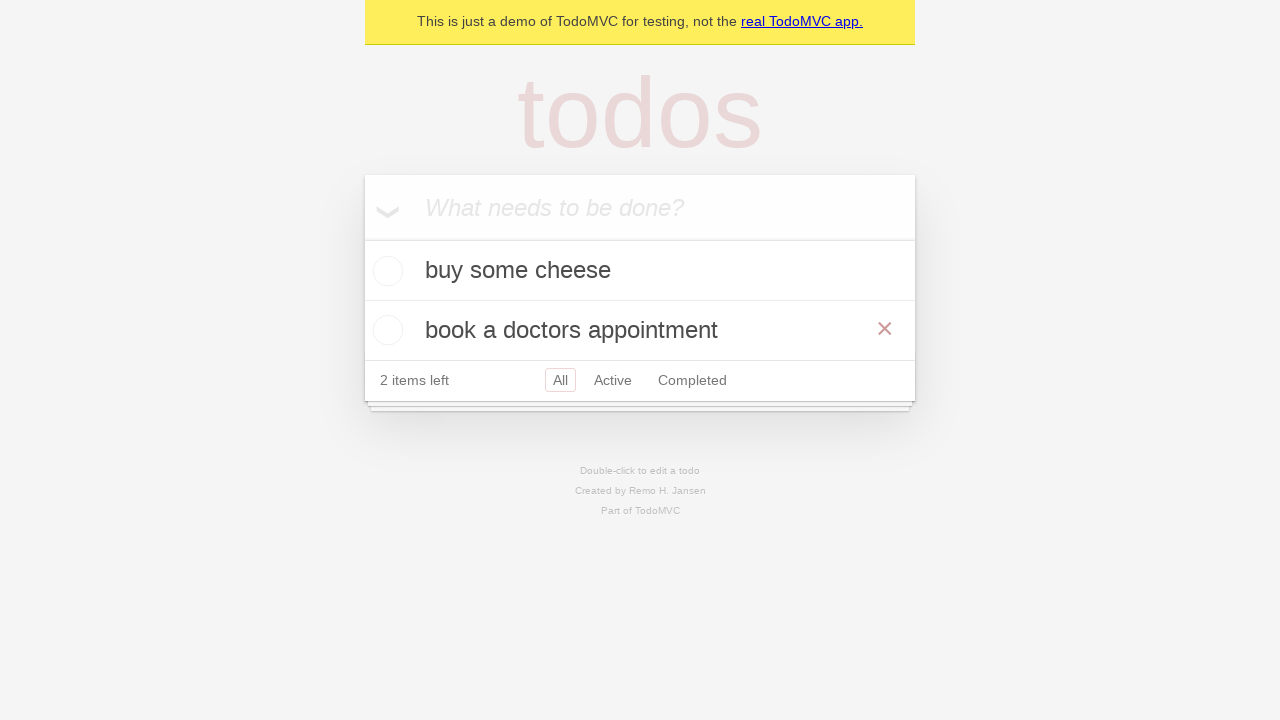

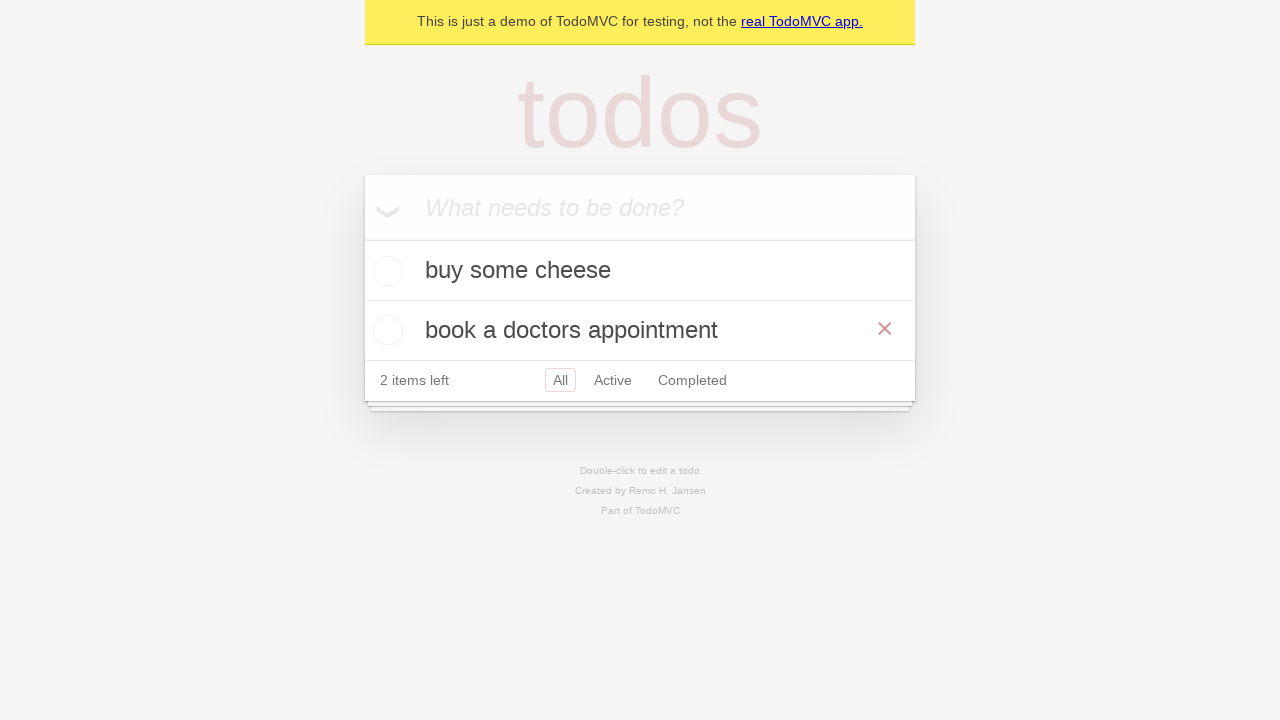